Tests radio button interaction by selecting a specific radio button option on a static page

Starting URL: https://chroma-tech-academy.mexil.it/static_page/

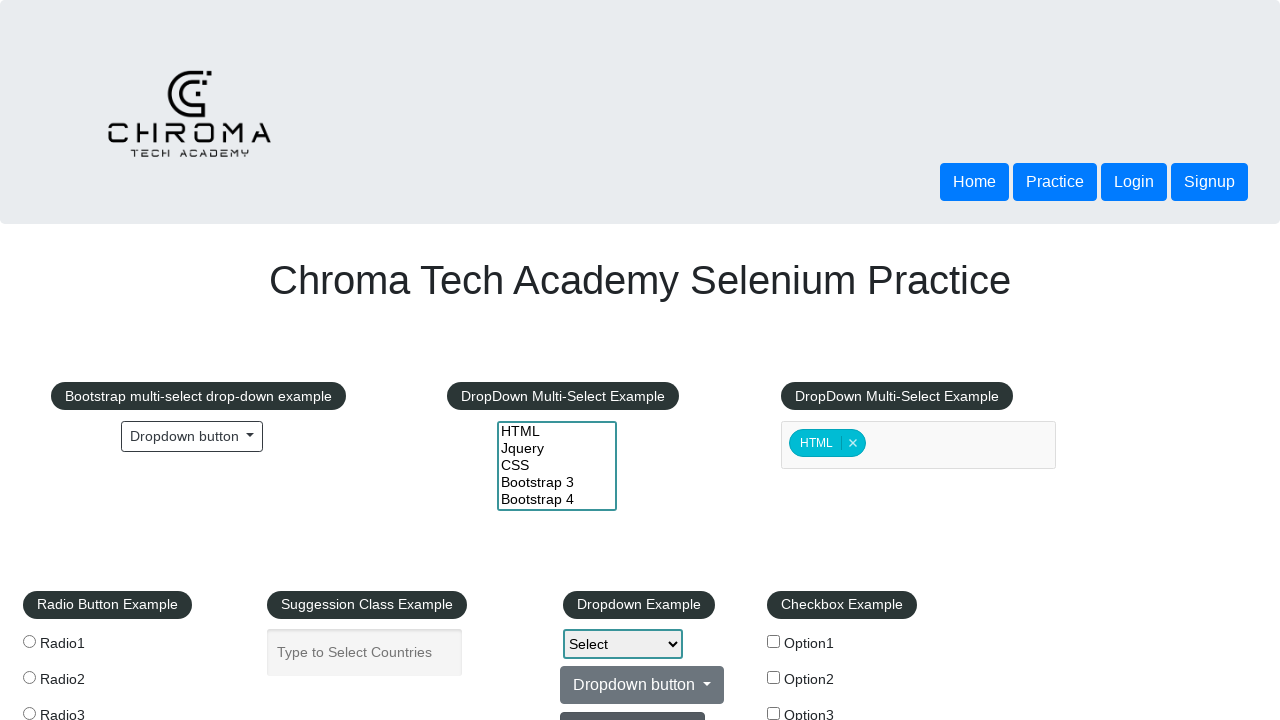

Navigated to static page URL
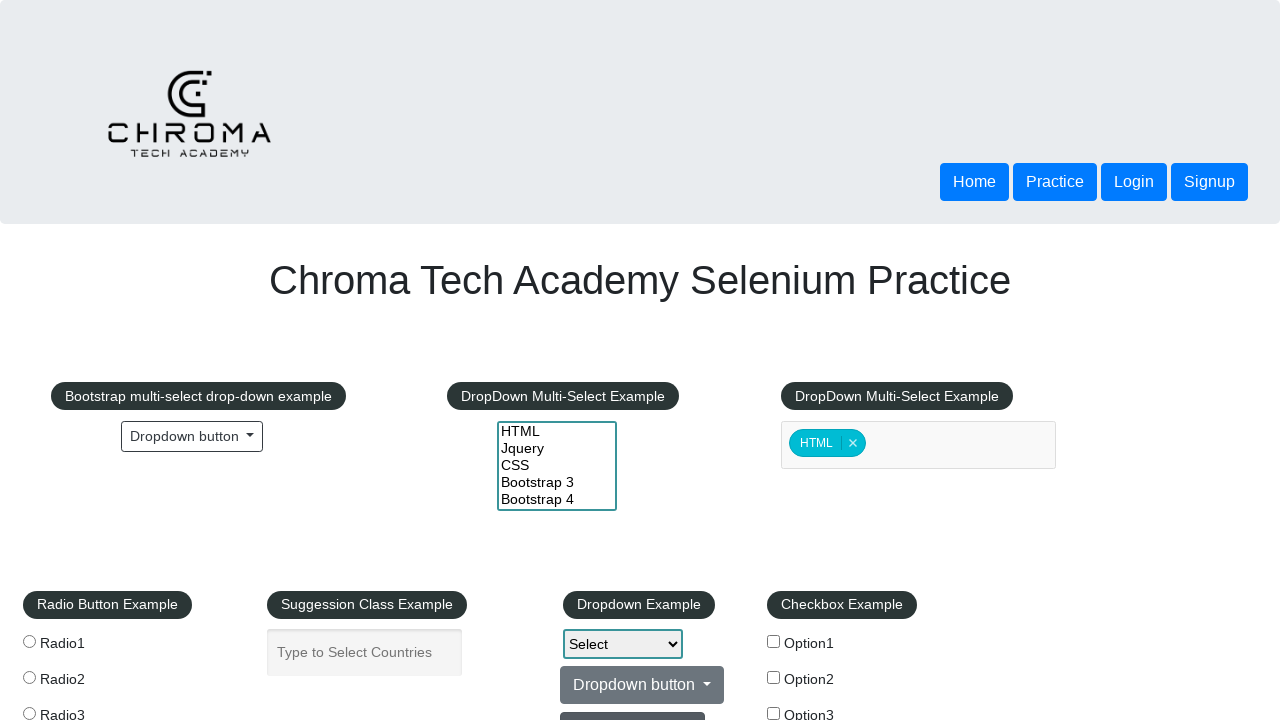

Selected the second radio button option at (29, 678) on (//input[@name='radioButton'])[2]
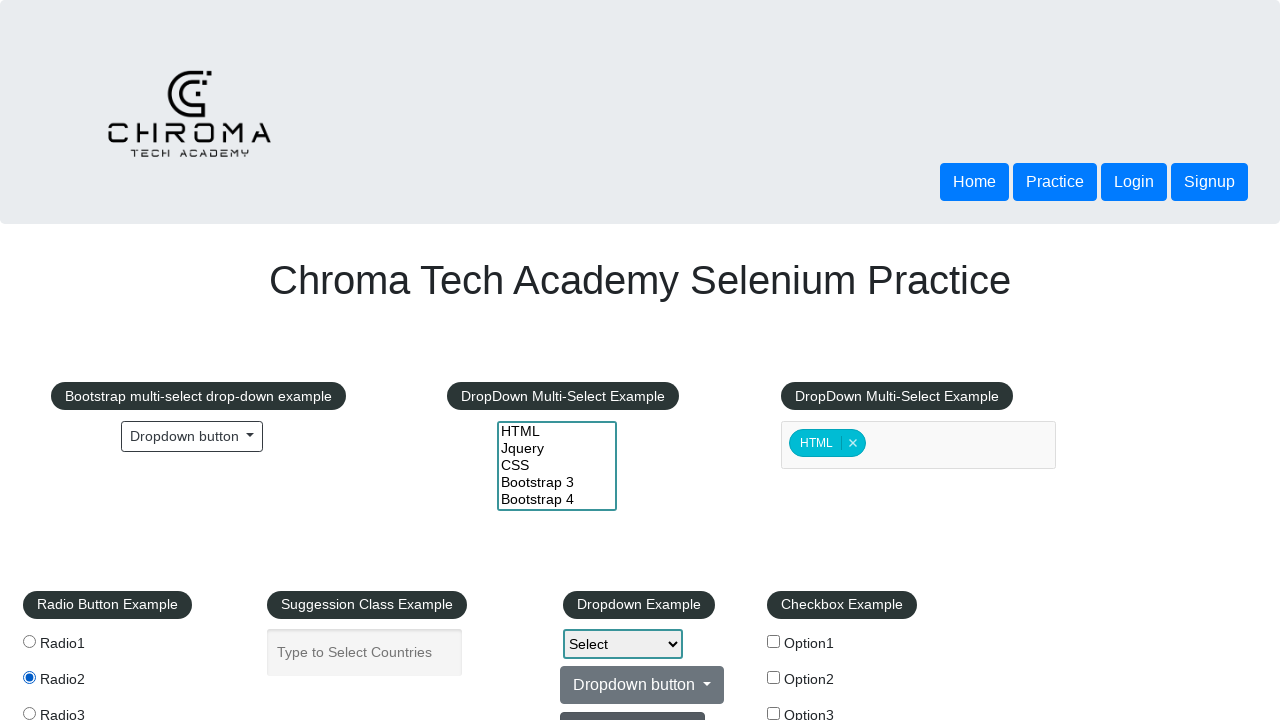

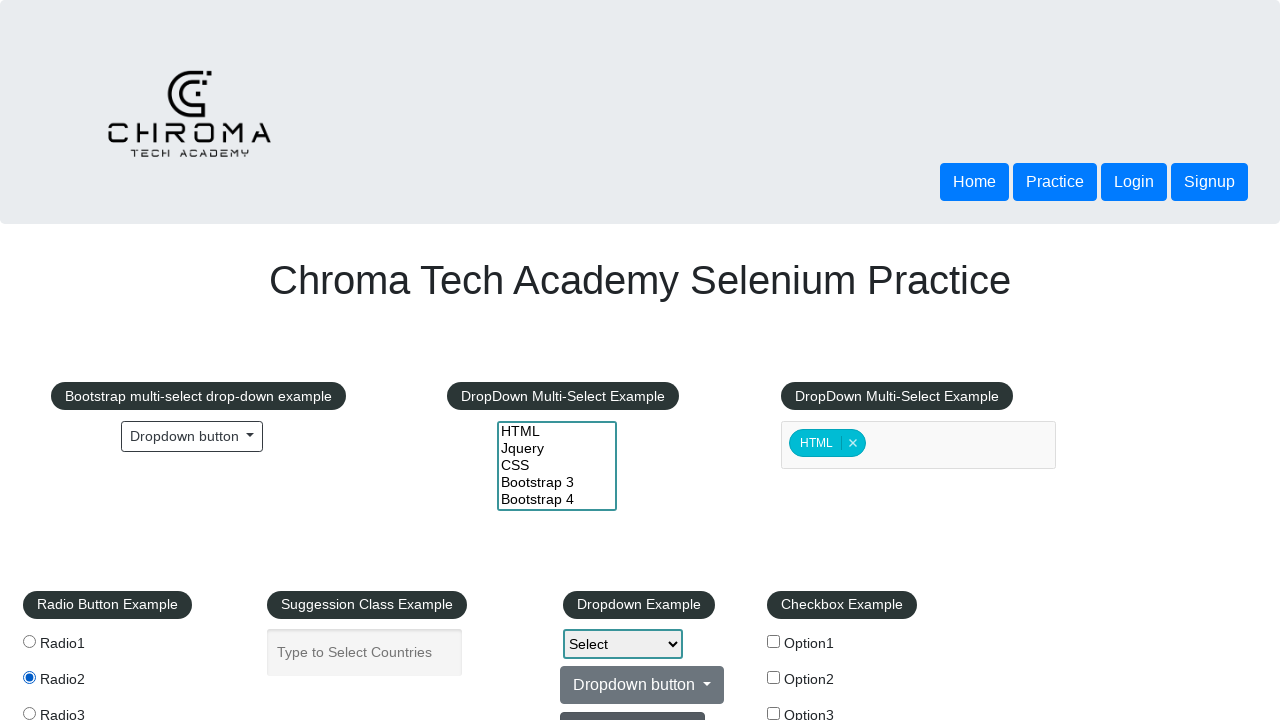